Tests form filling by clicking a dynamically calculated link text, then filling out a form with first name, last name, city, and country fields before submitting

Starting URL: http://suninjuly.github.io/find_link_text

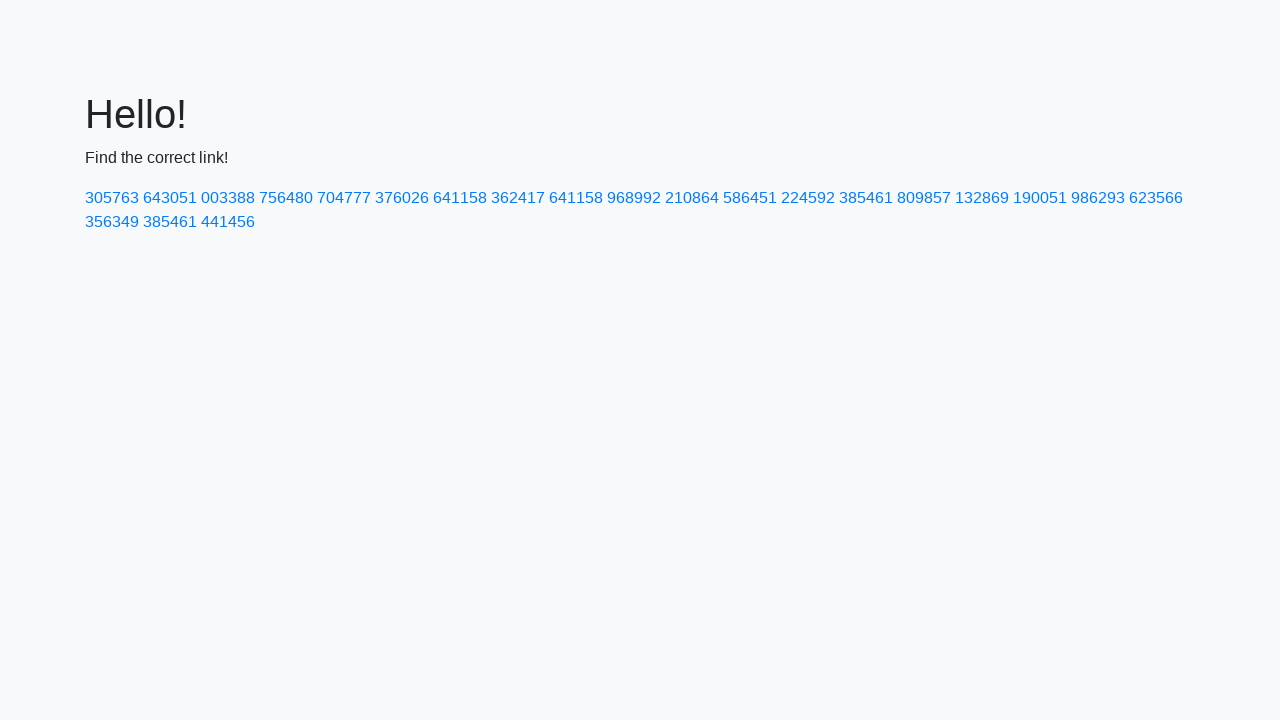

Clicked dynamically calculated link with text '224592' at (808, 198) on text=224592
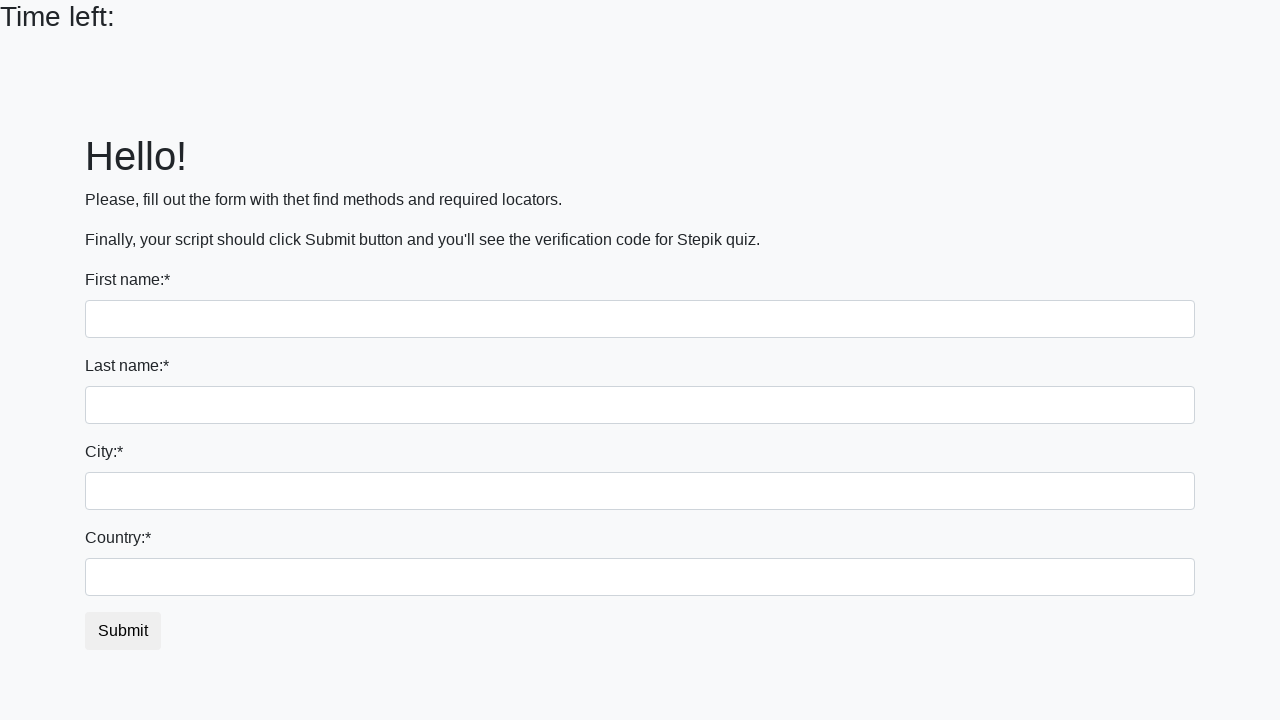

Filled first name field with 'Ivan' on input
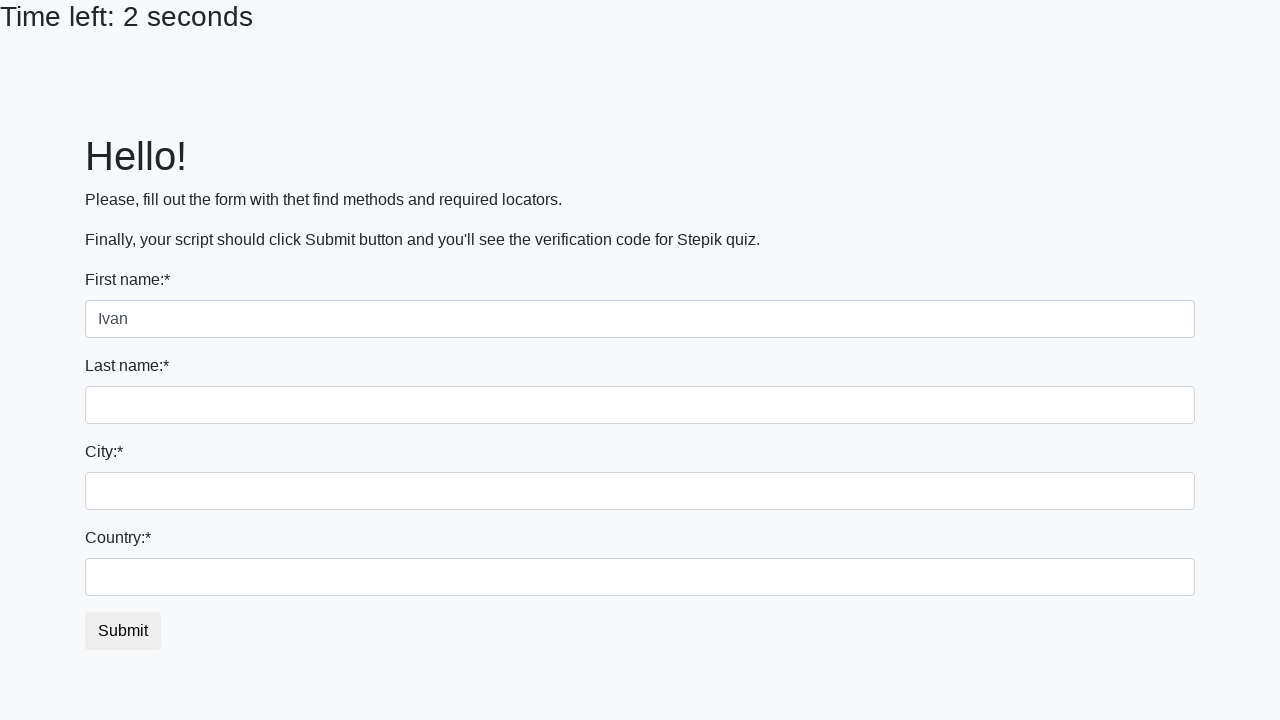

Filled last name field with 'Petrov' on input[name='last_name']
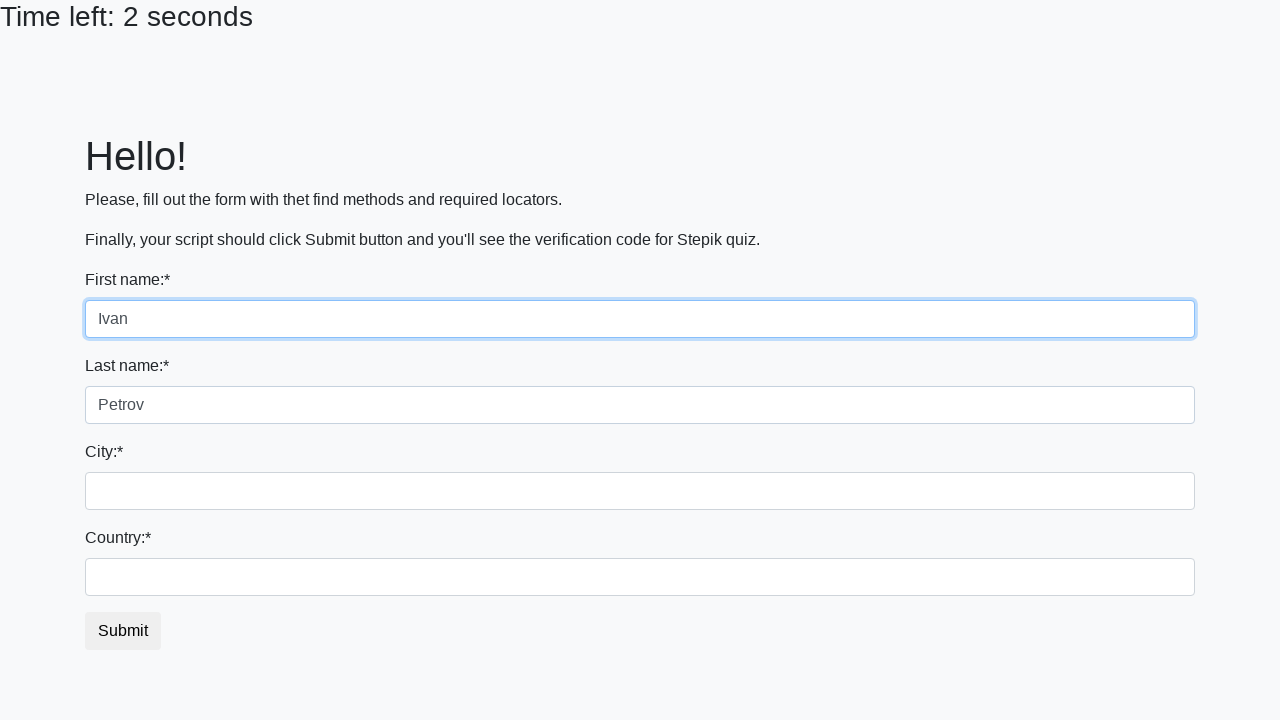

Filled city field with 'Smolensk' on .city
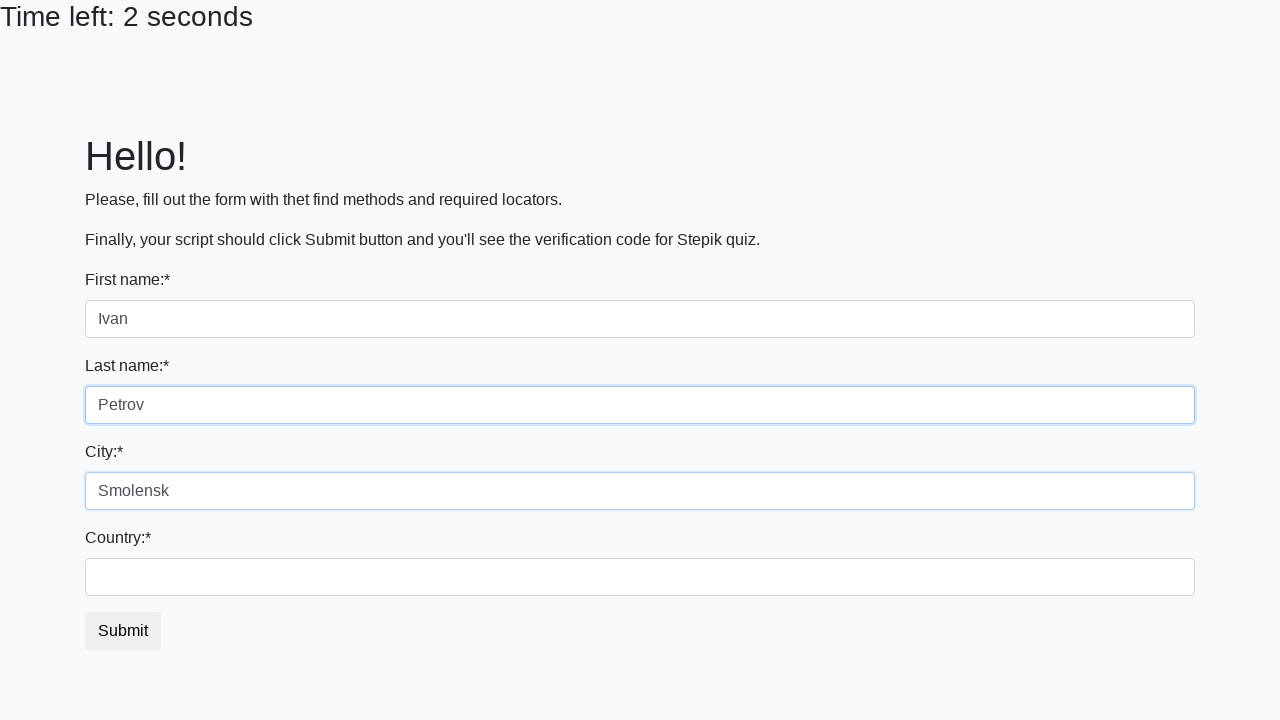

Filled country field with 'Russia' on #country
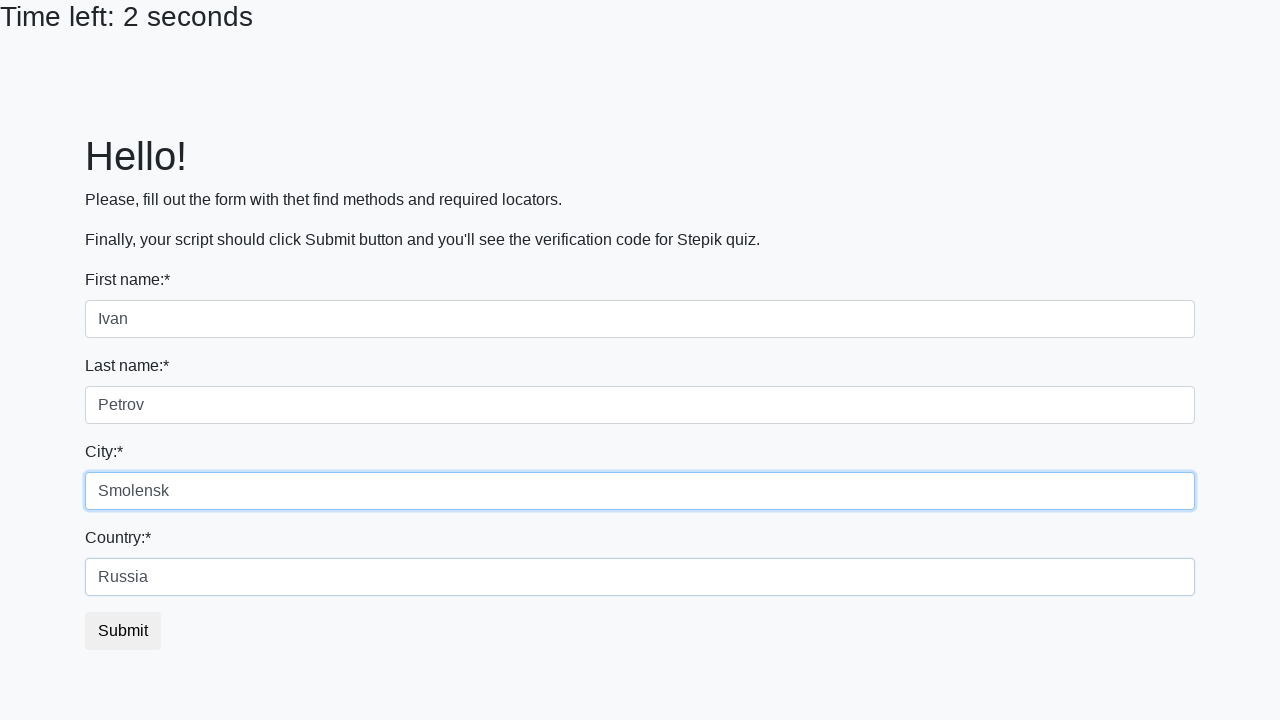

Clicked submit button to complete form submission at (123, 631) on button.btn
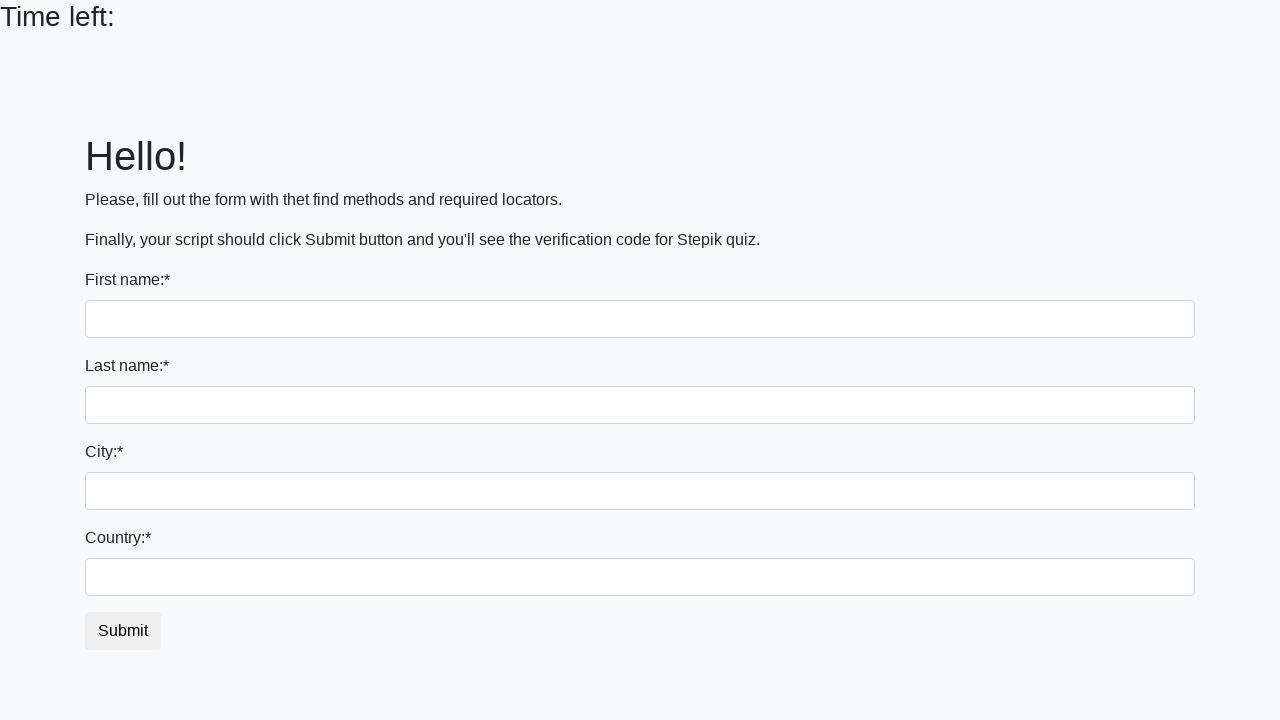

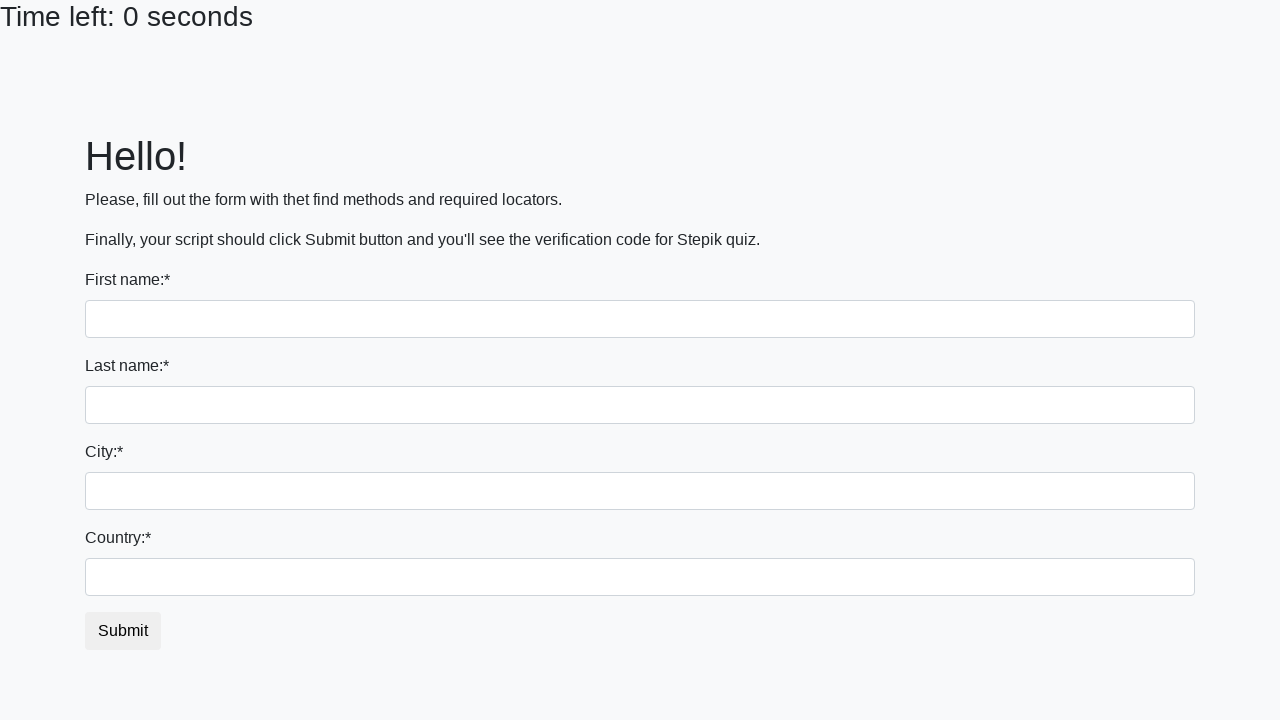